Navigates to The Testing Academy website and performs page down keyboard actions to scroll the page

Starting URL: https://thetestingacademy.com/

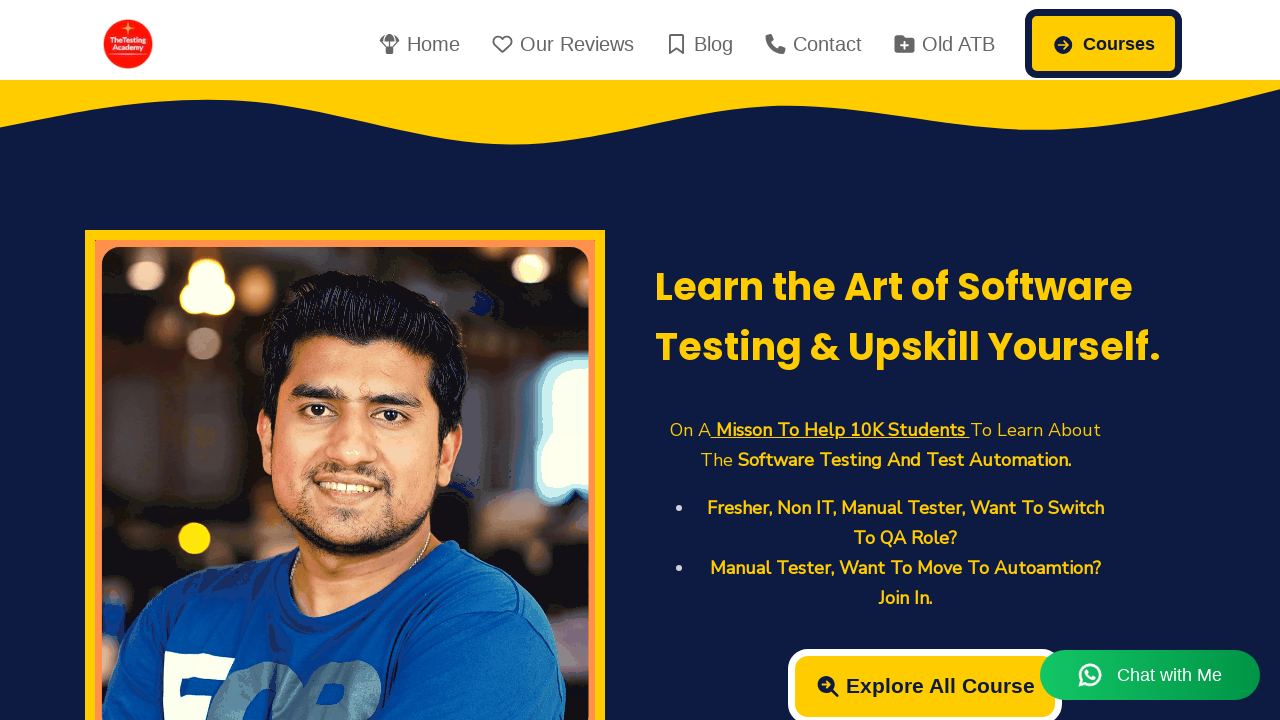

Navigated to The Testing Academy website
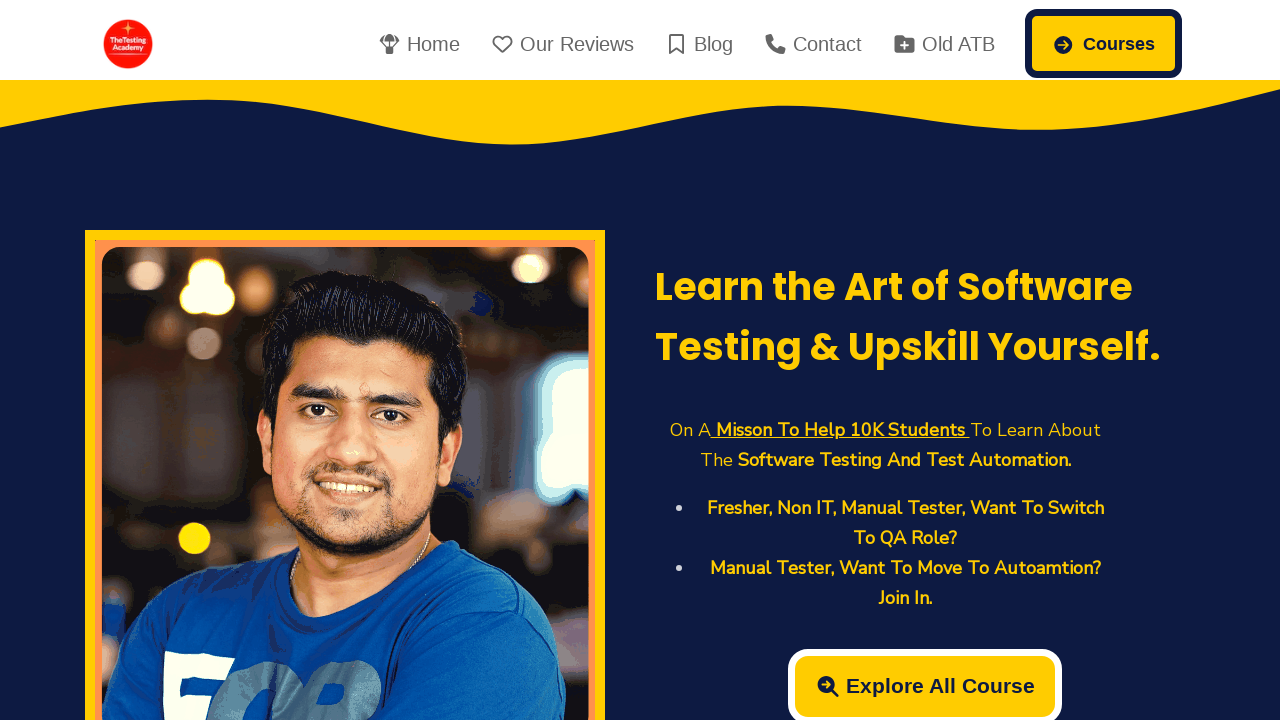

Pressed PageDown key to scroll page down (first scroll)
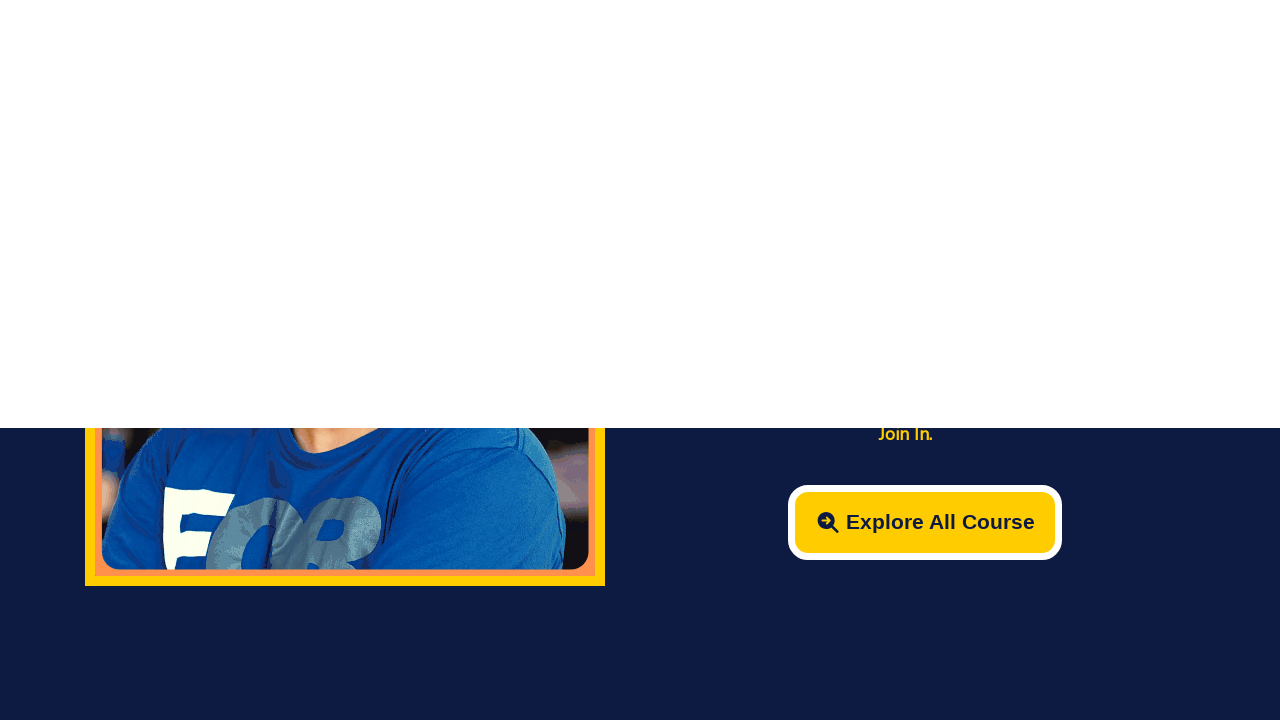

Pressed PageDown key to scroll page down (second scroll)
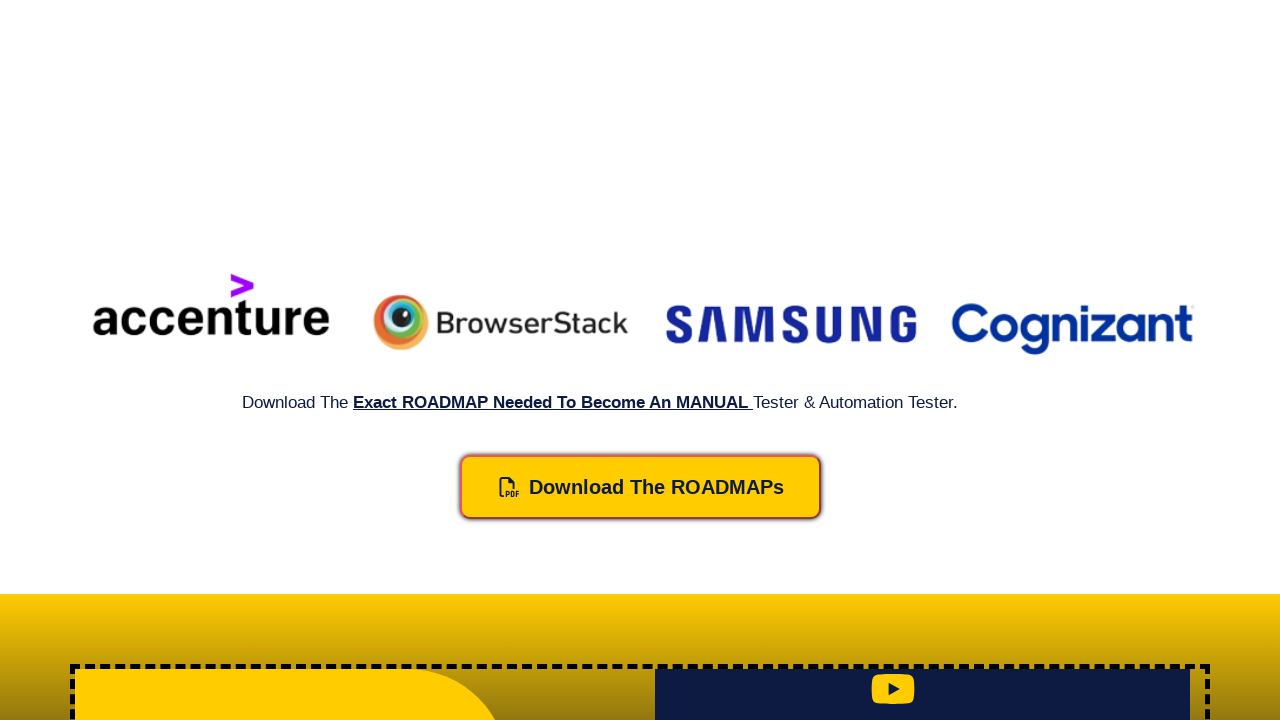

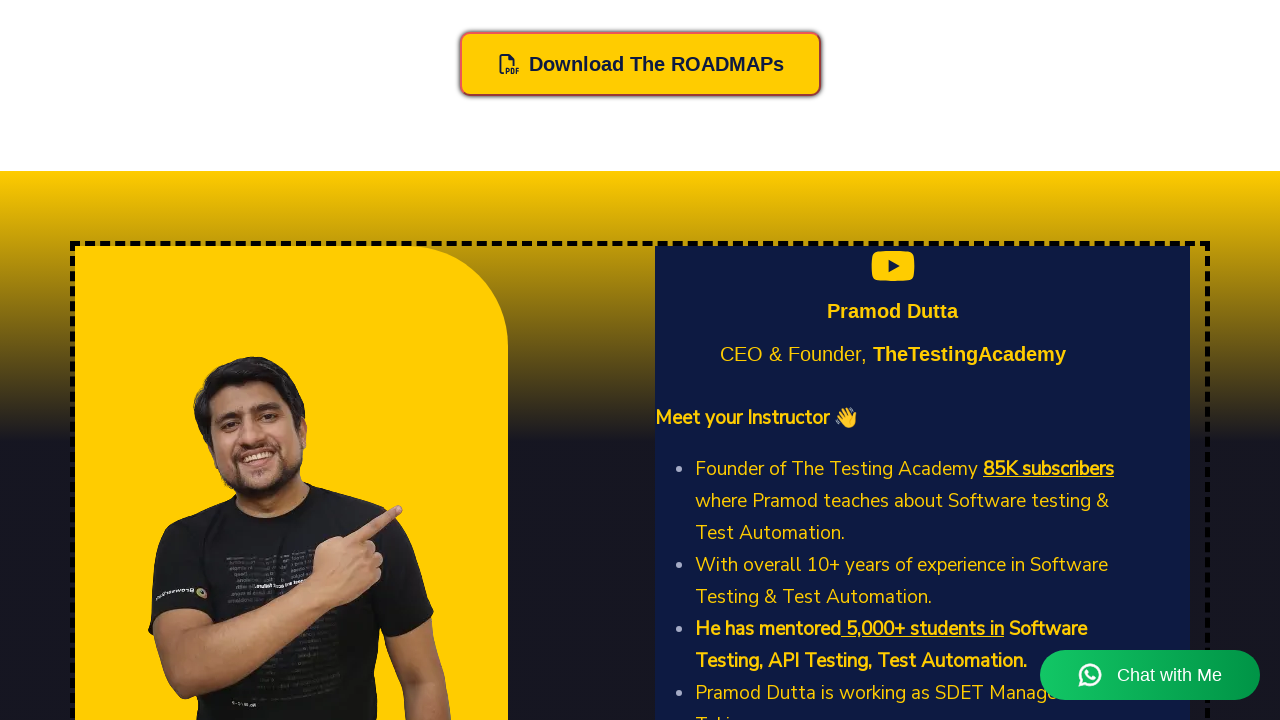